Tests React Semantic UI dropdown by selecting different user names (Elliot Fu, Justen Kitsune, Jenny Hess) and verifying each selection.

Starting URL: https://react.semantic-ui.com/maximize/dropdown-example-selection/

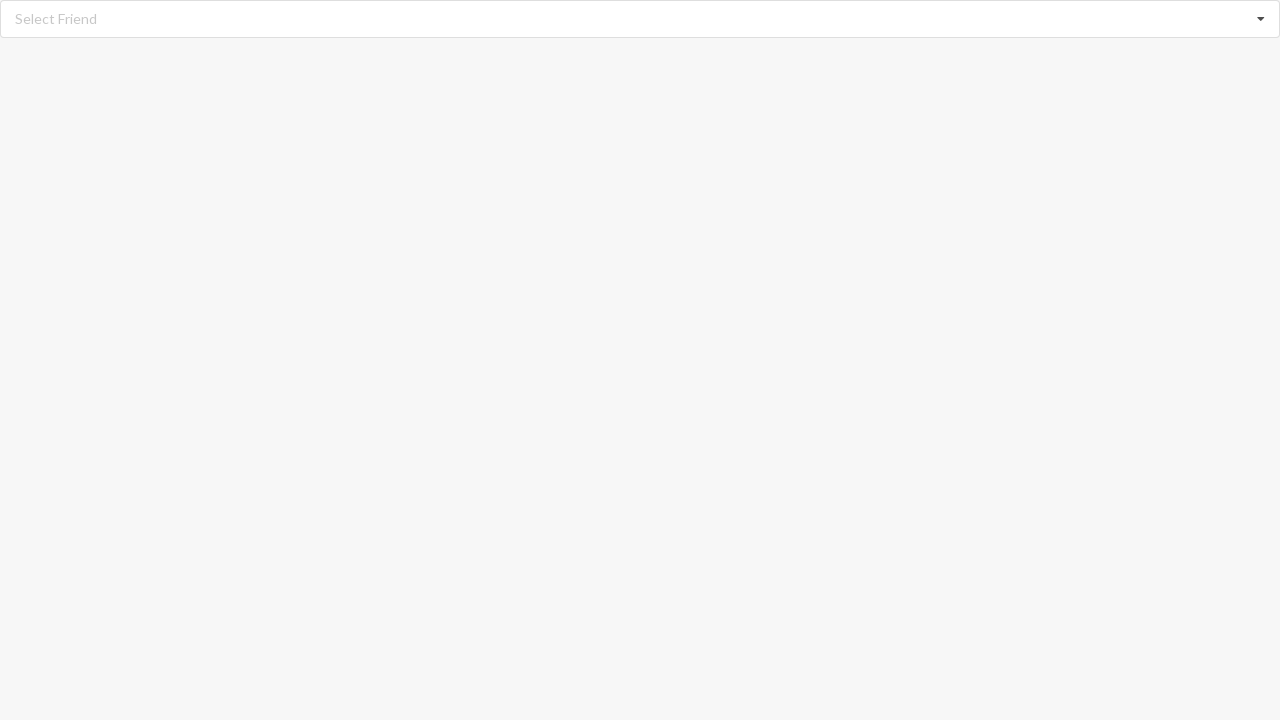

Clicked dropdown icon to open menu at (1261, 19) on i.dropdown.icon
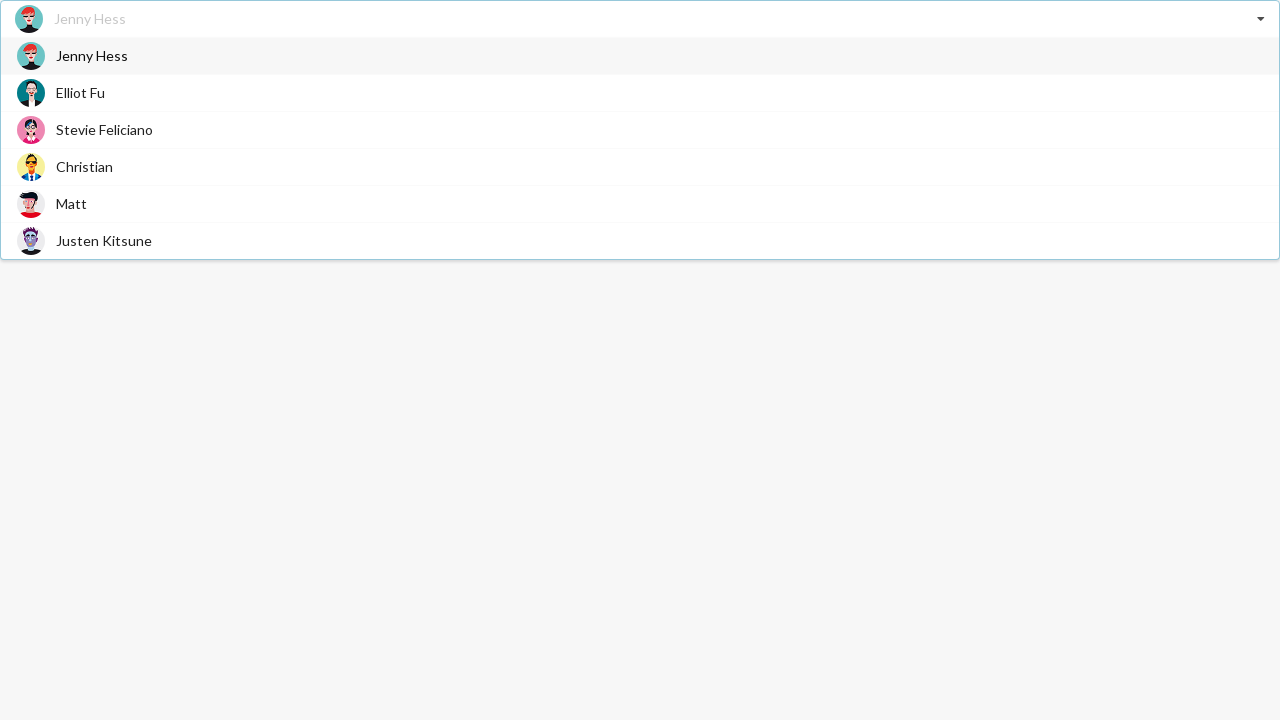

Dropdown menu items loaded
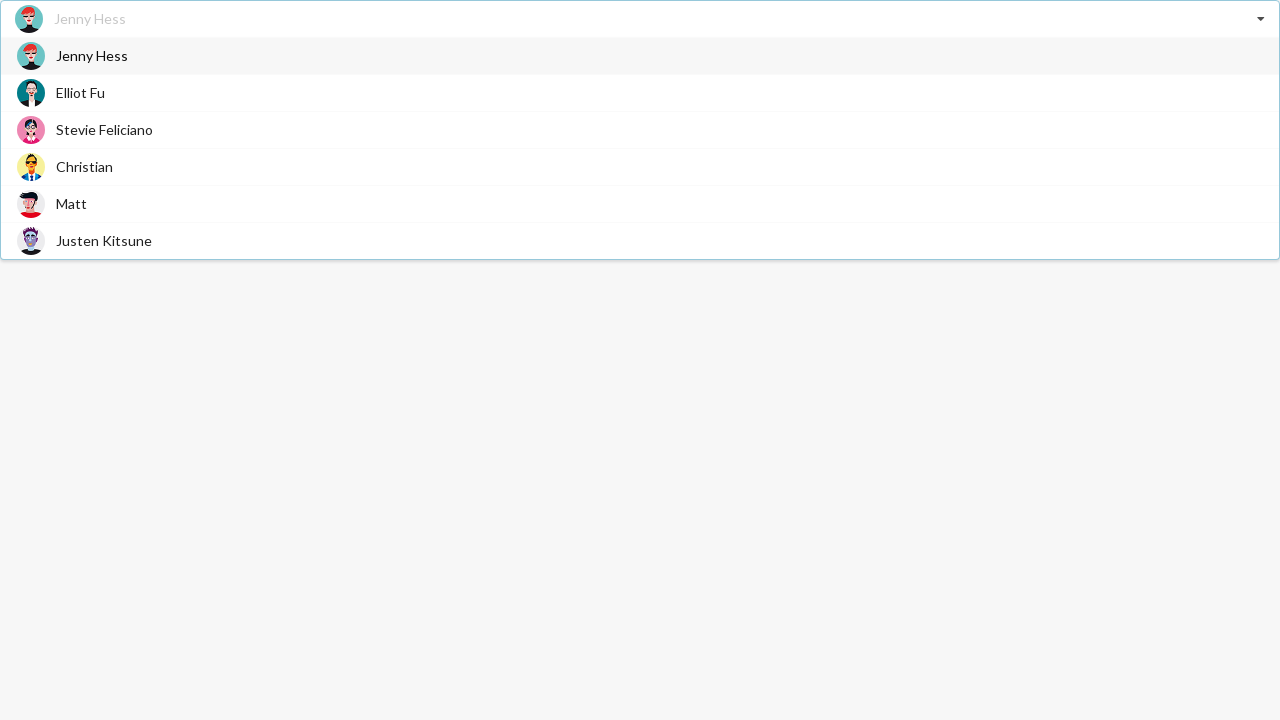

Selected 'Elliot Fu' from dropdown at (80, 92) on div.item span:has-text('Elliot Fu')
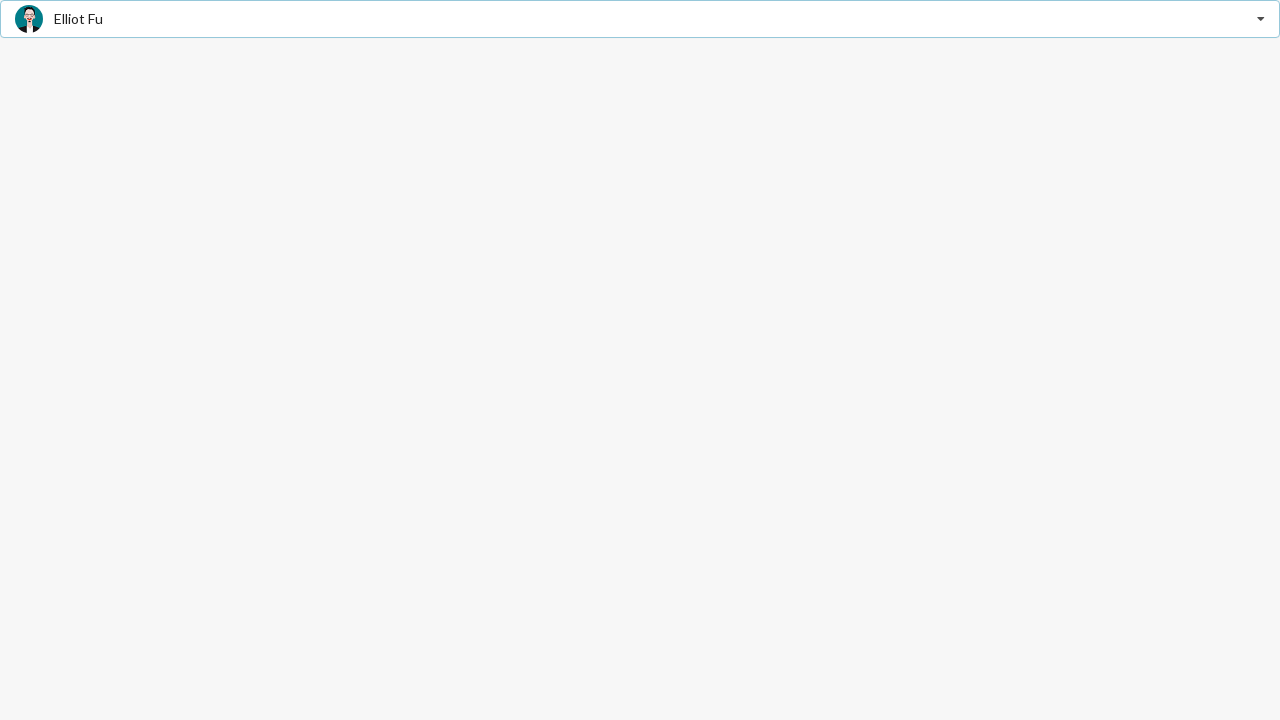

Verified 'Elliot Fu' selection confirmed in UI
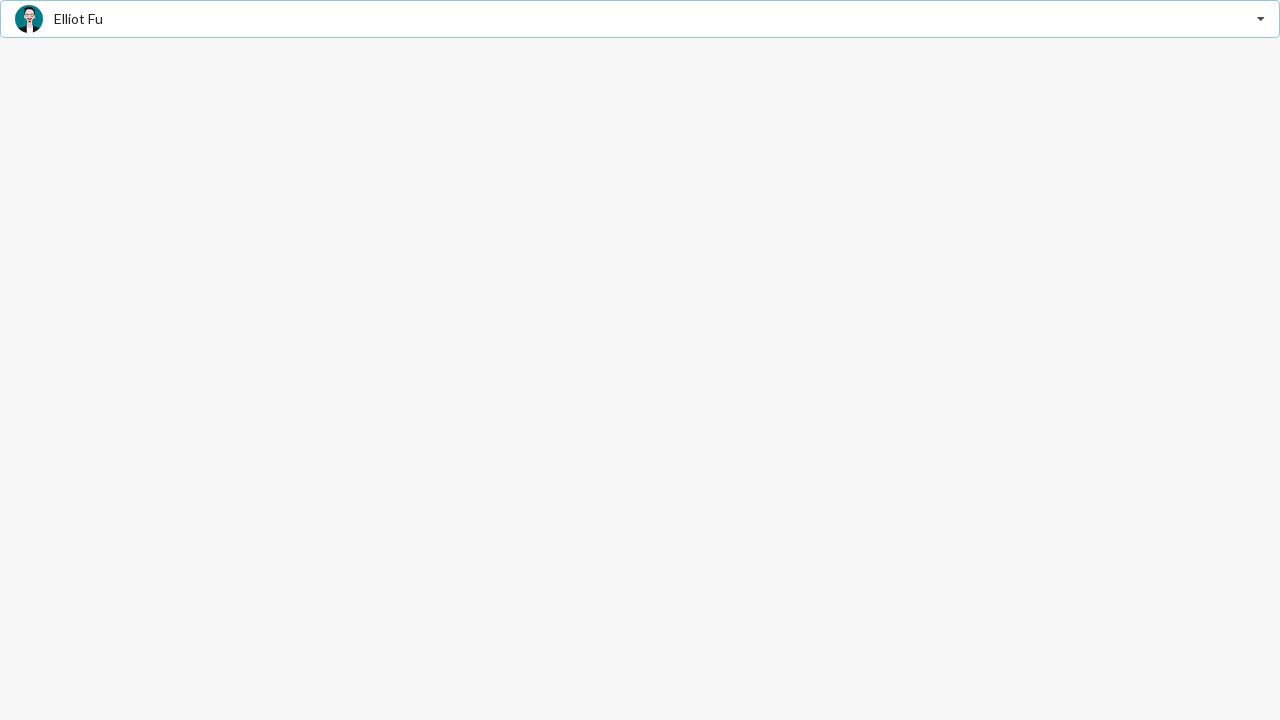

Clicked dropdown icon to open menu at (1261, 19) on i.dropdown.icon
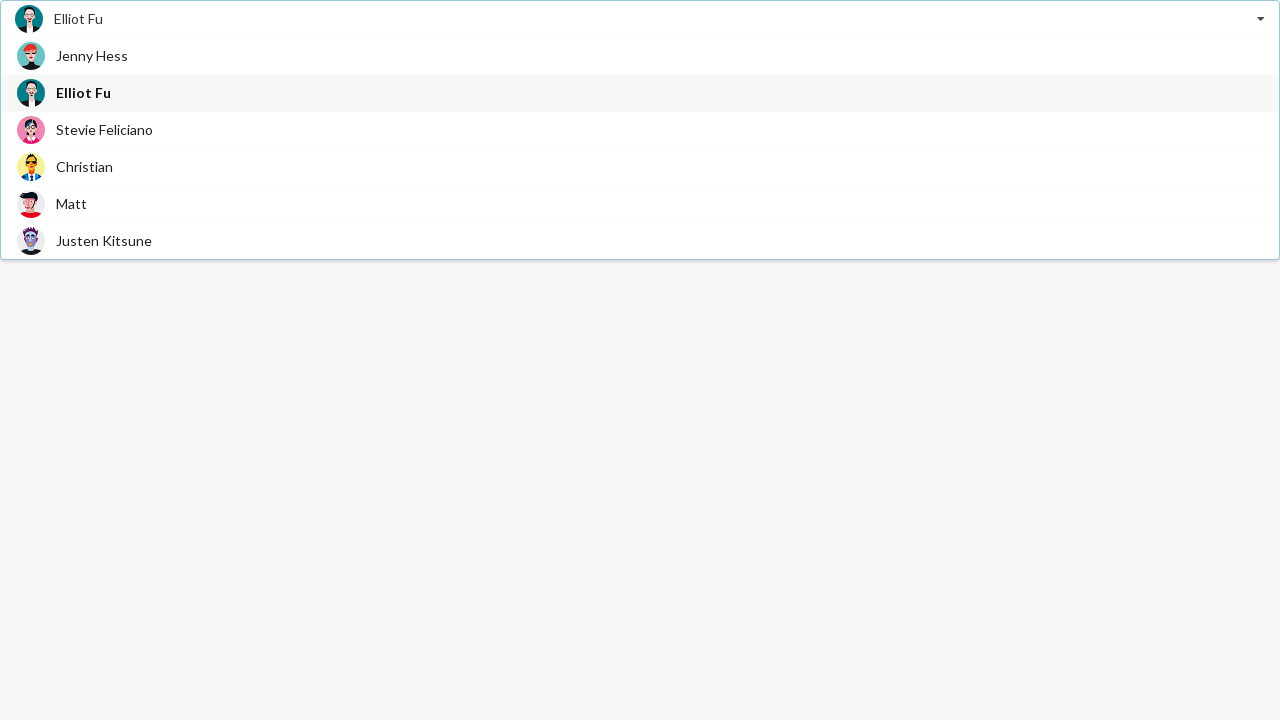

Dropdown menu items loaded
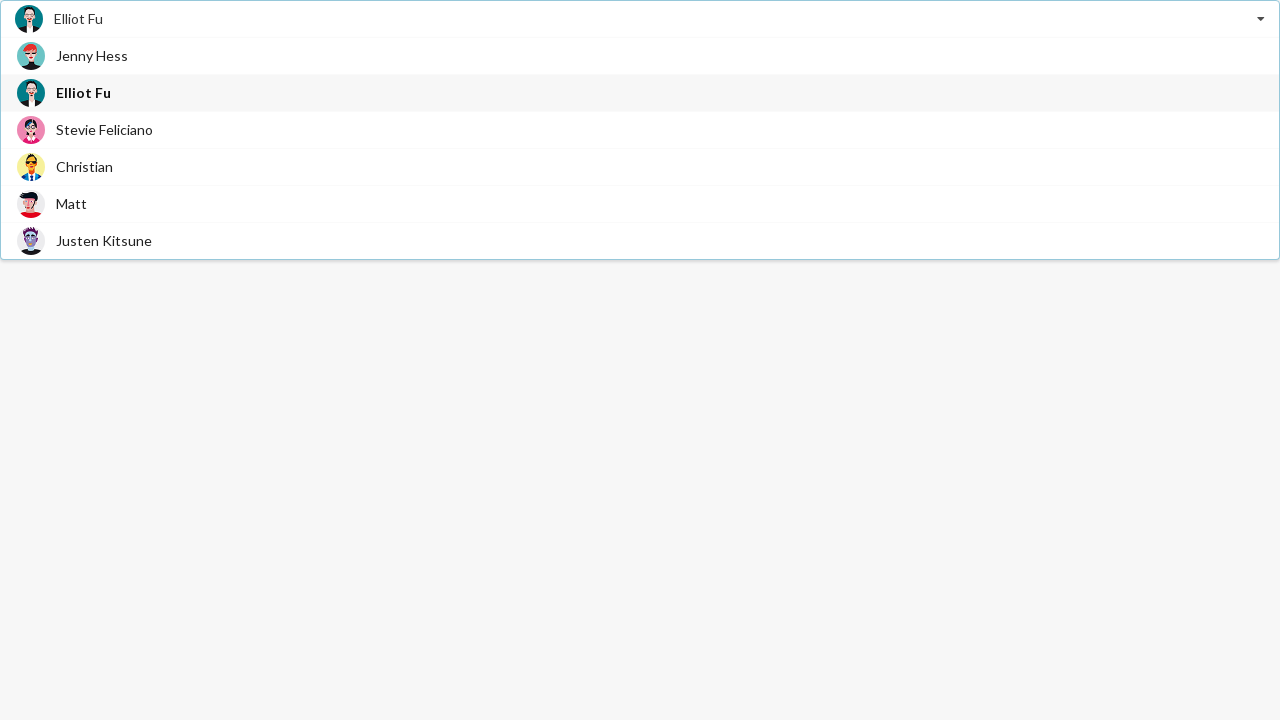

Selected 'Justen Kitsune' from dropdown at (104, 240) on div.item span:has-text('Justen Kitsune')
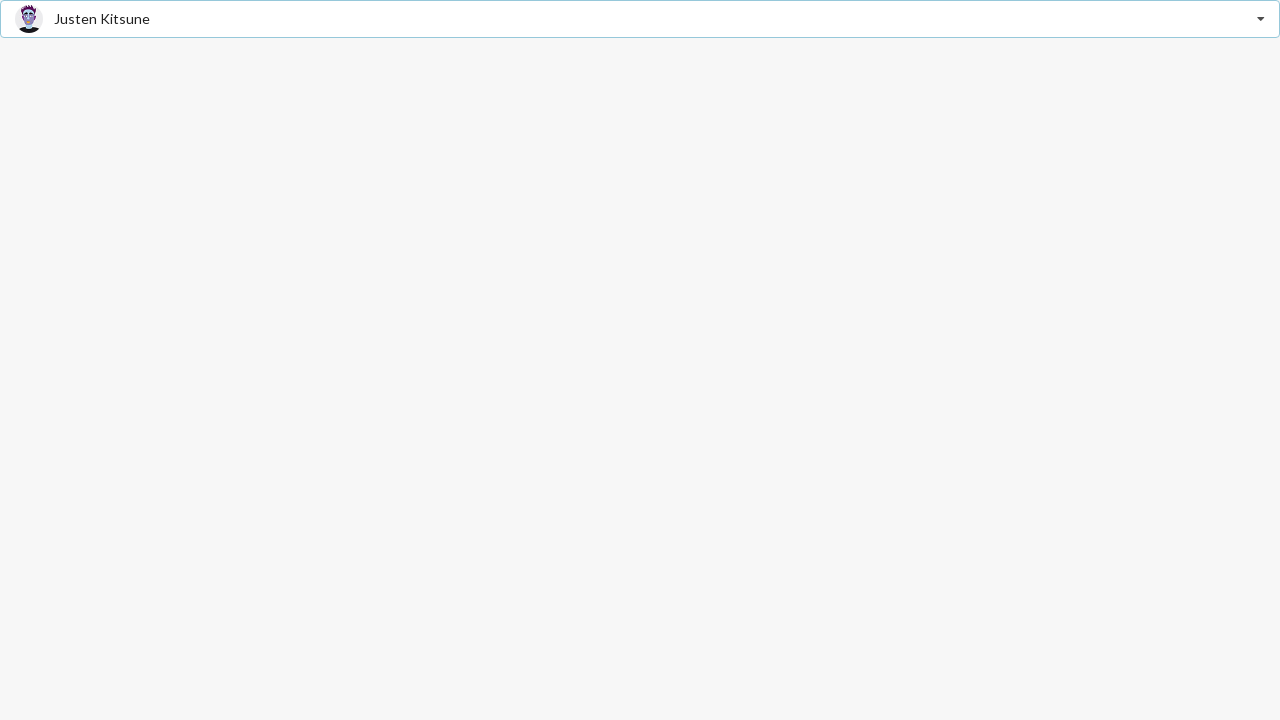

Verified 'Justen Kitsune' selection confirmed in UI
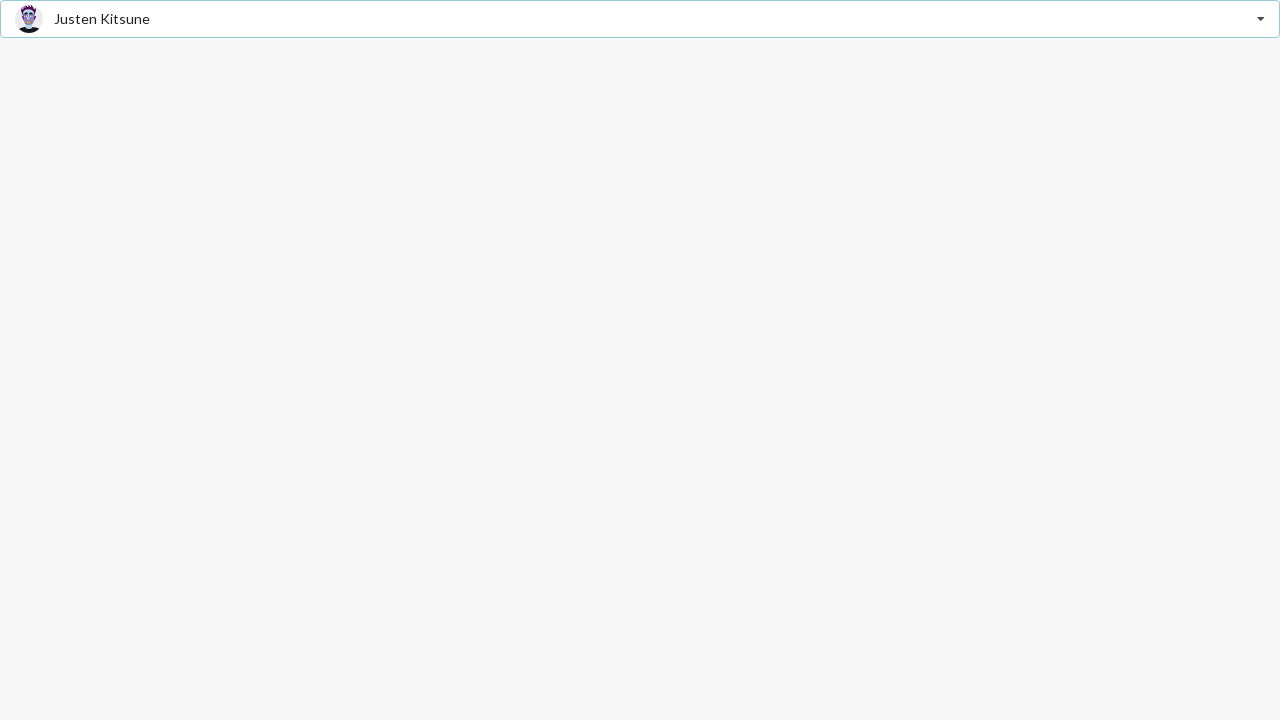

Clicked dropdown icon to open menu at (1261, 19) on i.dropdown.icon
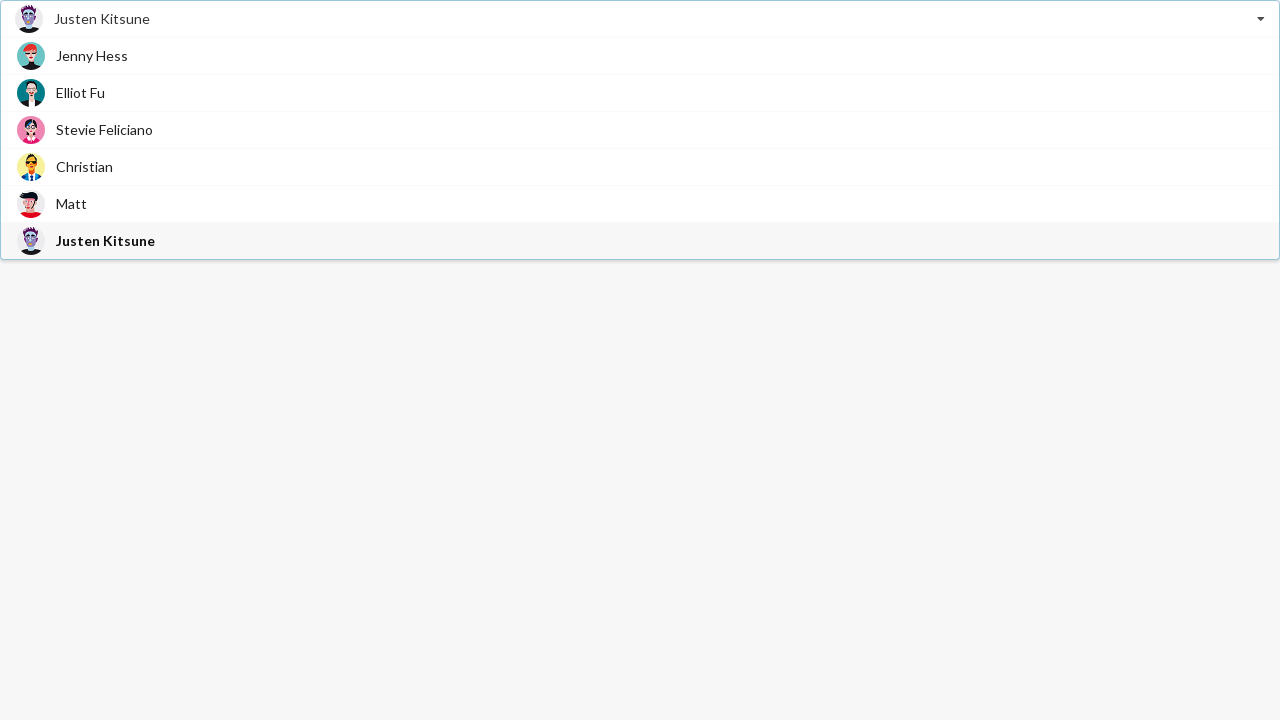

Dropdown menu items loaded
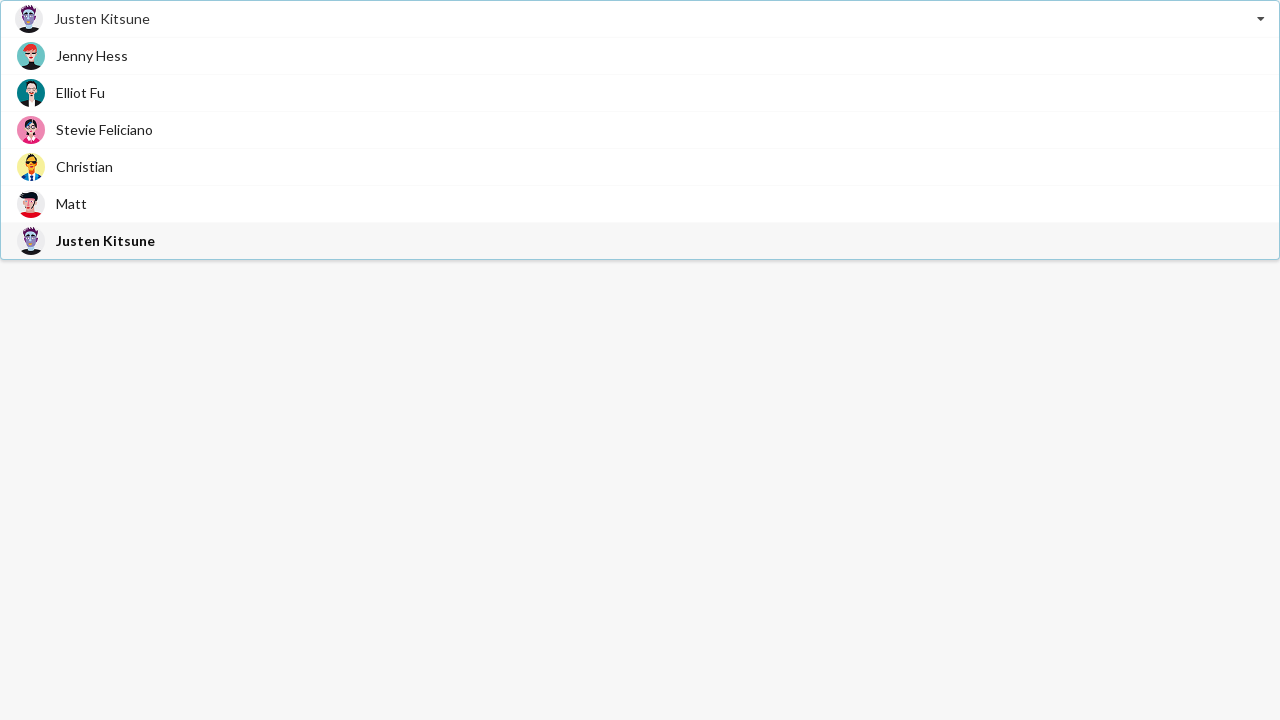

Selected 'Jenny Hess' from dropdown at (92, 56) on div.item span:has-text('Jenny Hess')
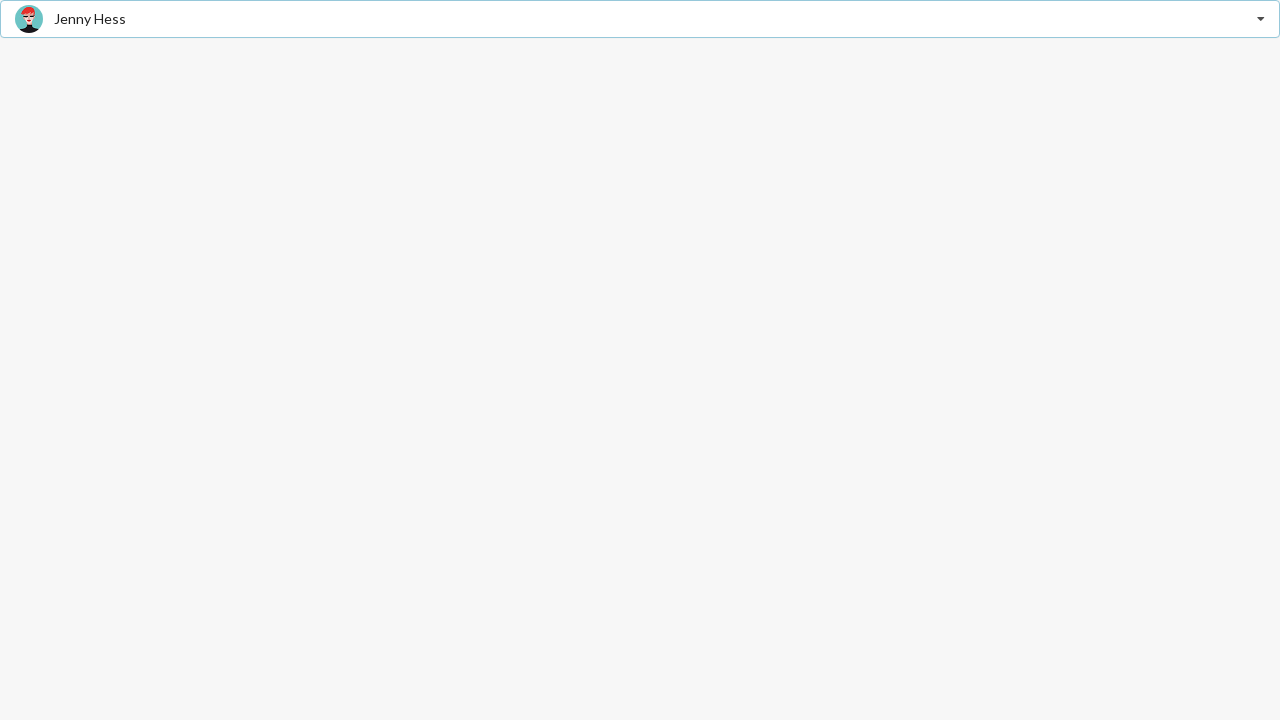

Verified 'Jenny Hess' selection confirmed in UI
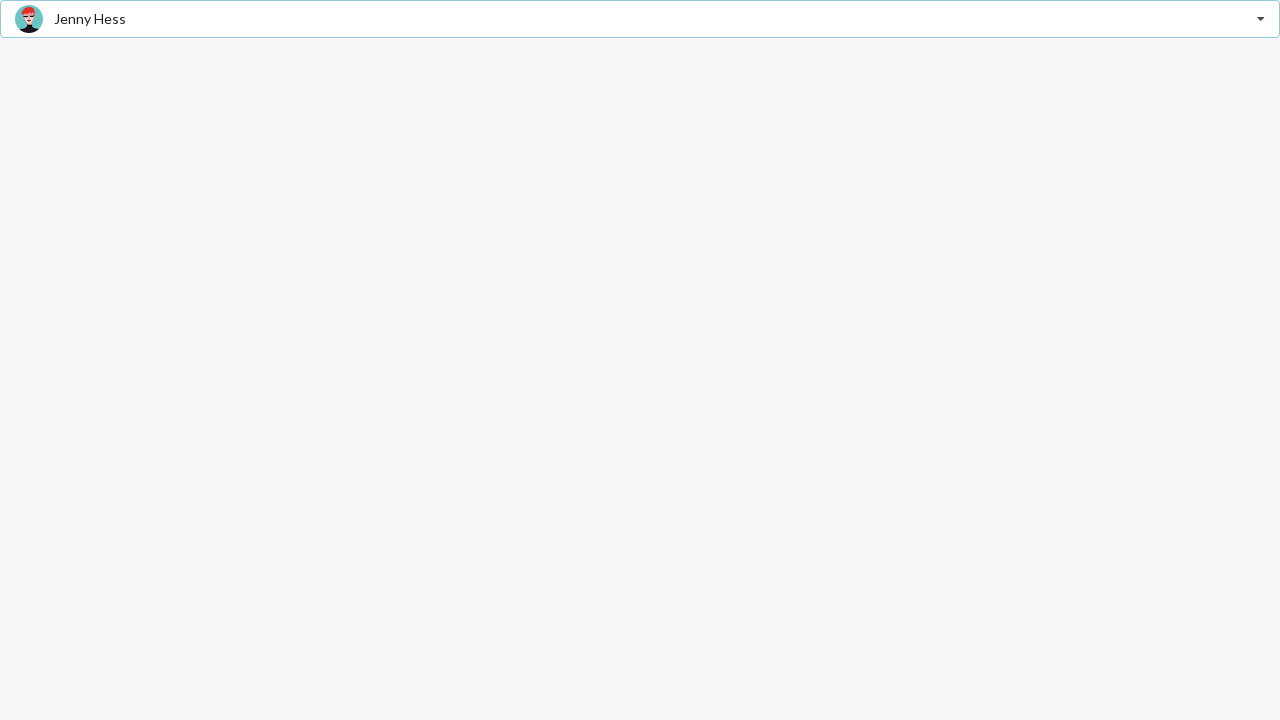

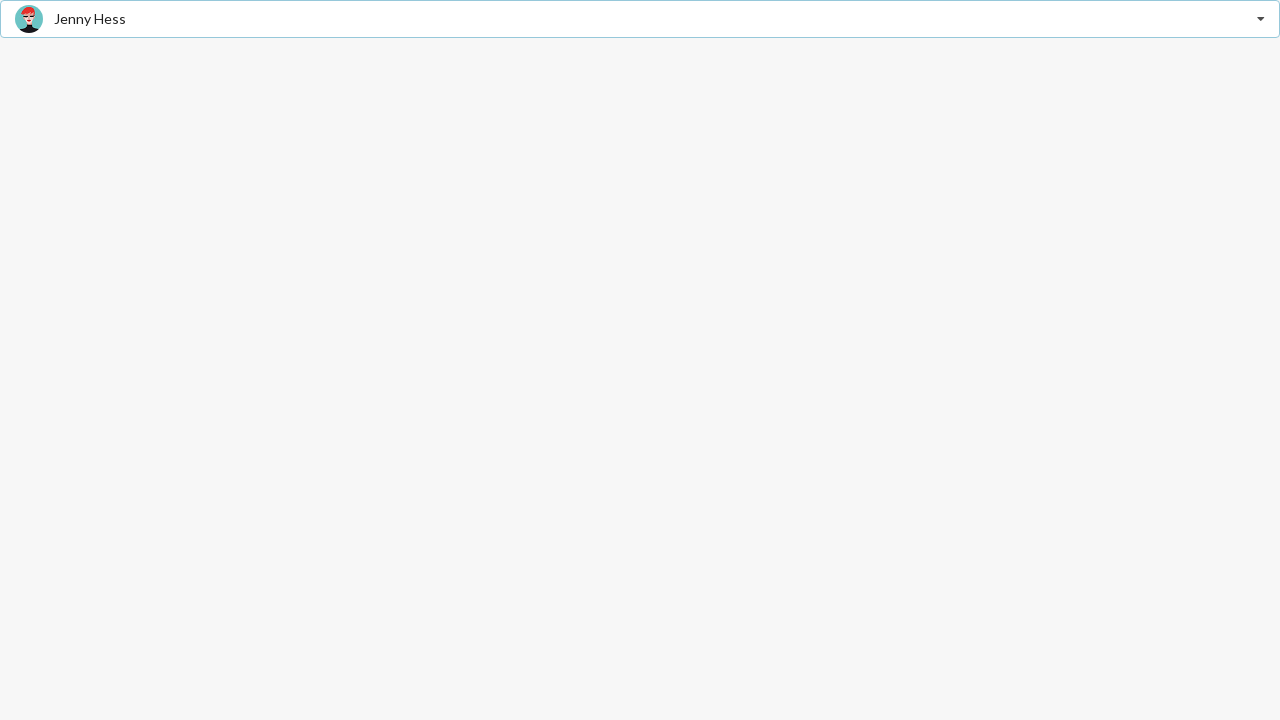